Automates an interactive math exercise by extracting a value from an element attribute, calculating a result using a mathematical formula, filling in the answer, selecting checkbox and radio options, and submitting the form.

Starting URL: http://suninjuly.github.io/get_attribute.html

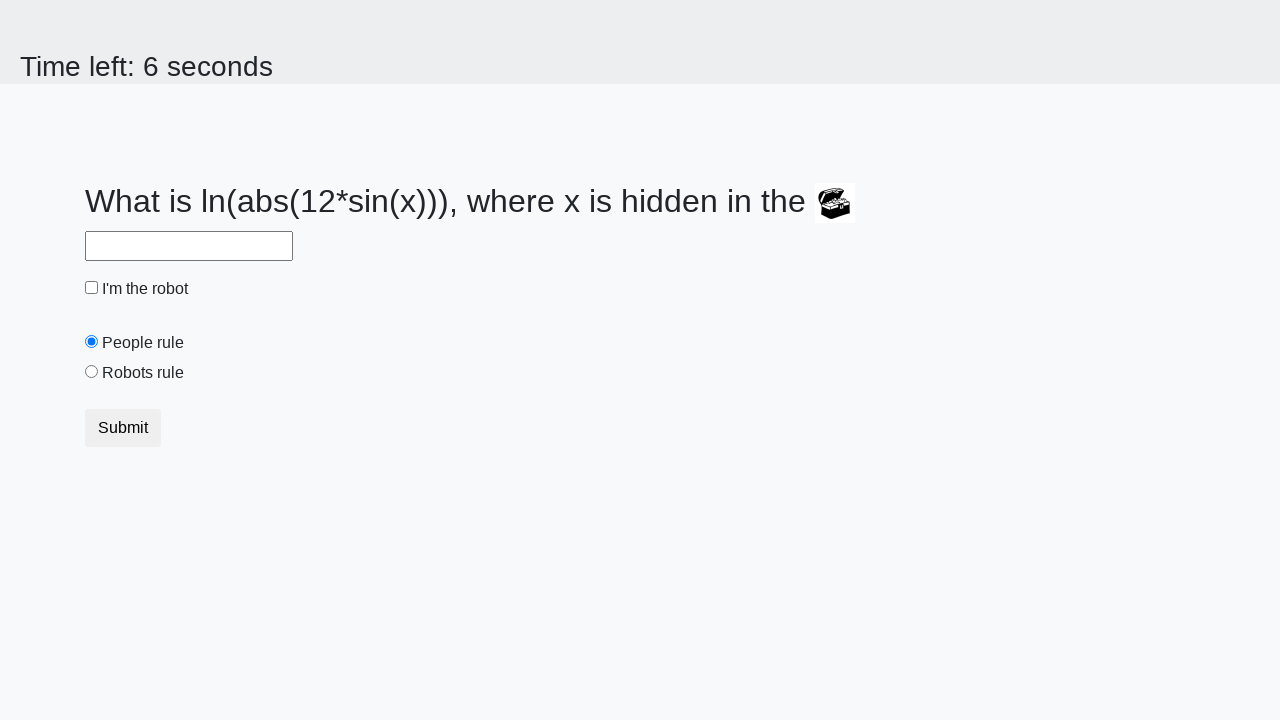

Waited for treasure element to load
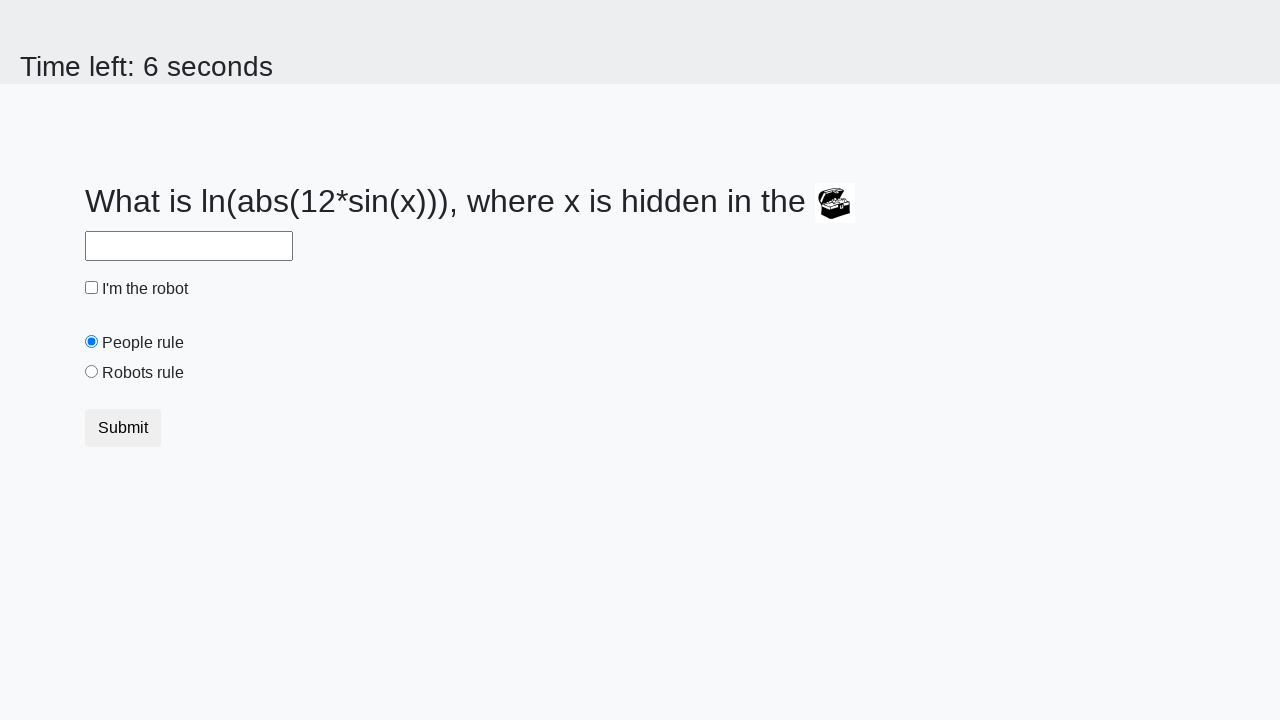

Extracted valuex attribute from treasure element: 399
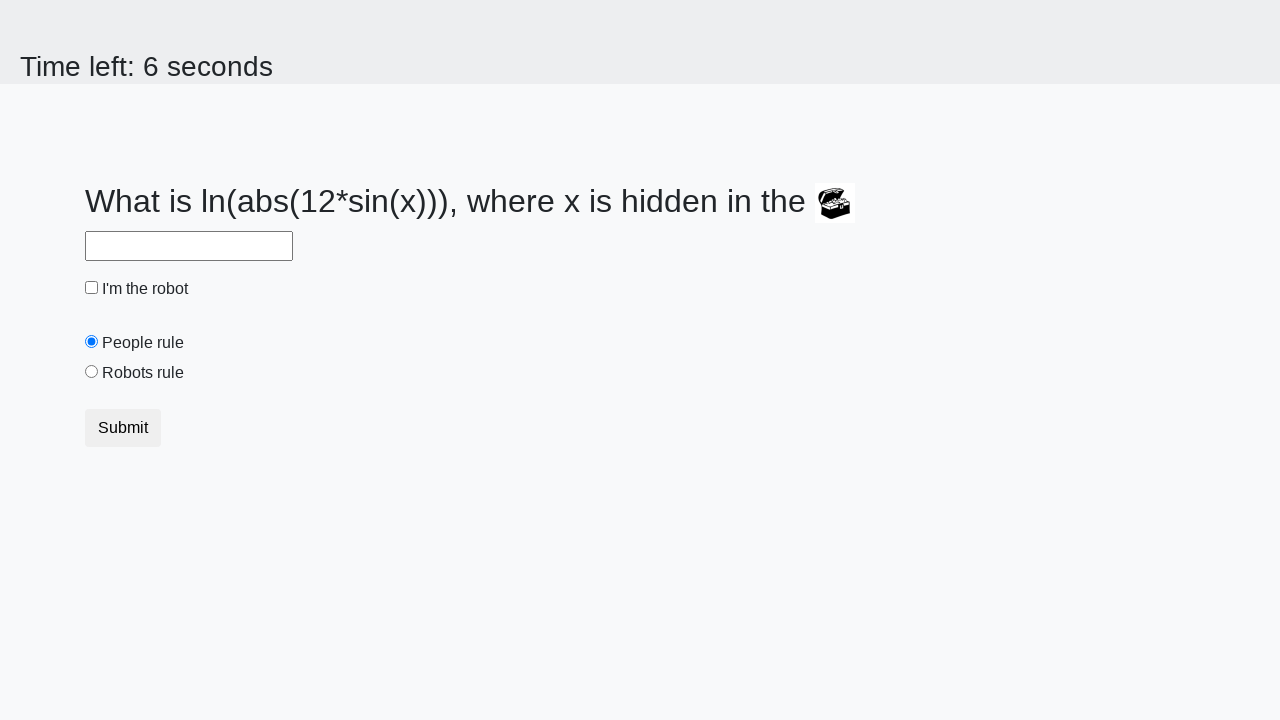

Calculated result using formula: -1.5474740620038219
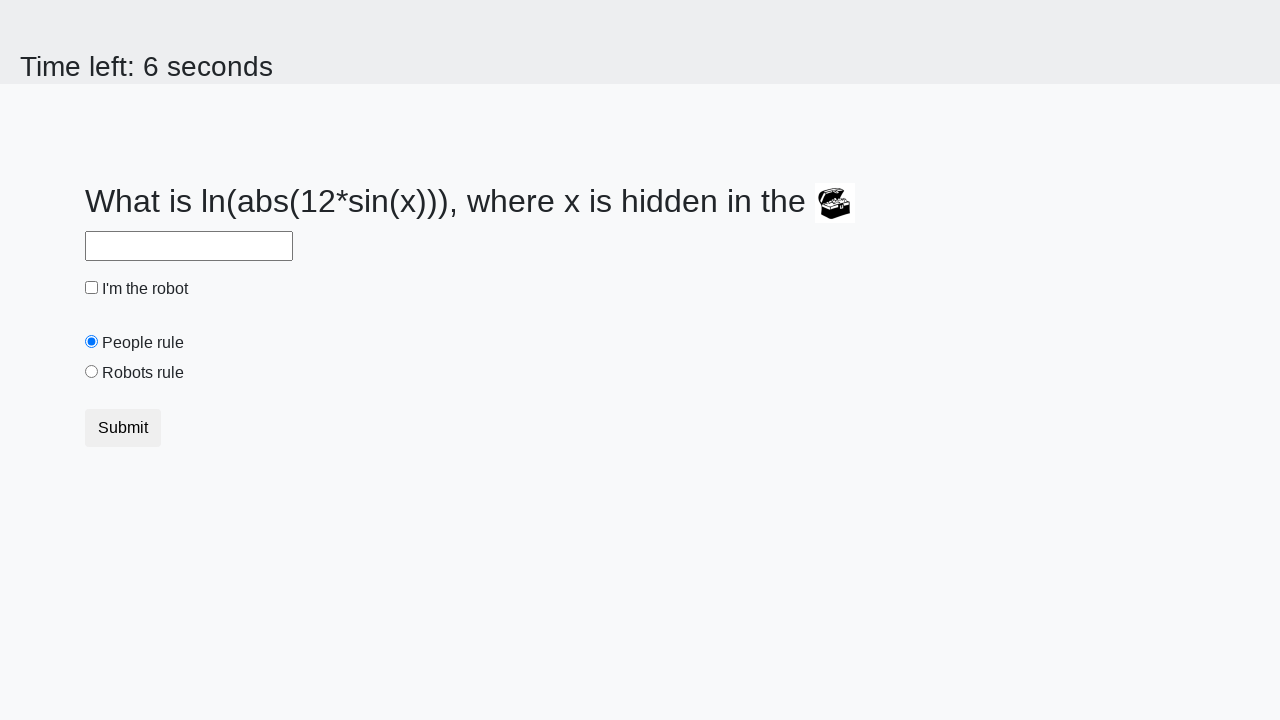

Filled answer field with calculated value: -1.5474740620038219 on #answer
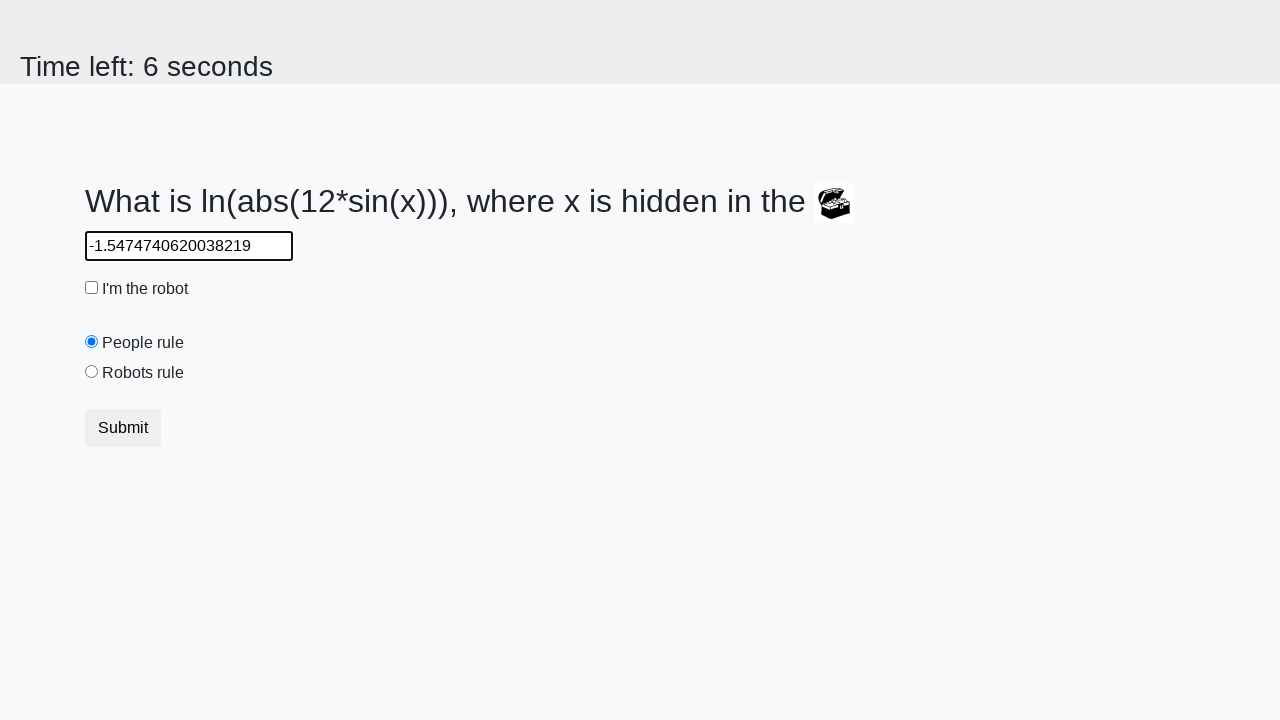

Checked the robot checkbox at (92, 288) on #robotCheckbox
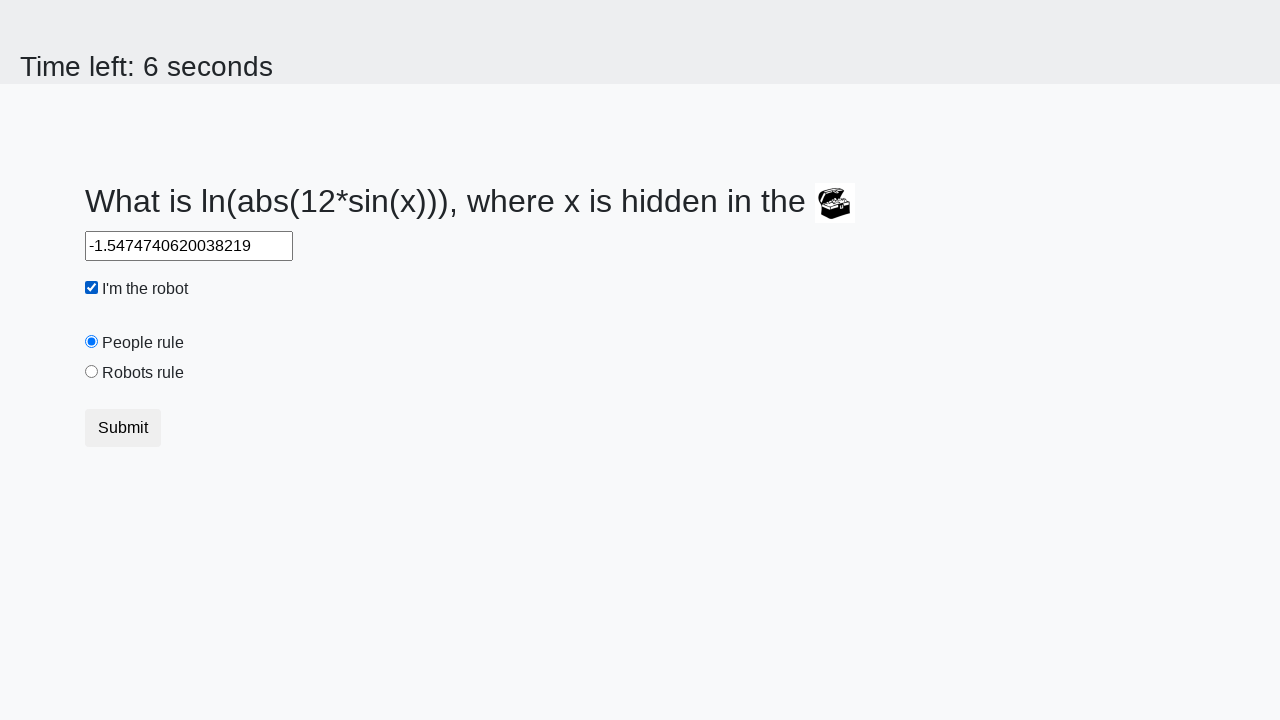

Selected the robots rule radio button at (92, 372) on #robotsRule
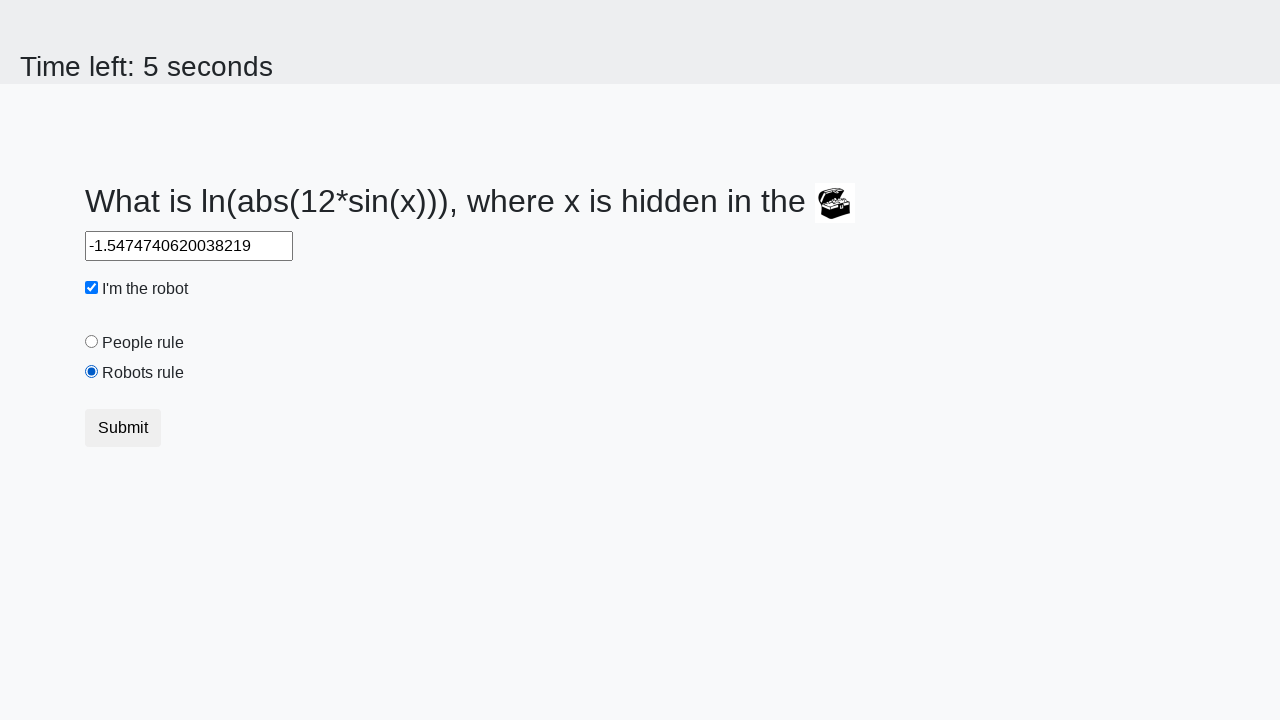

Clicked the submit button to complete the exercise at (123, 428) on button.btn-default
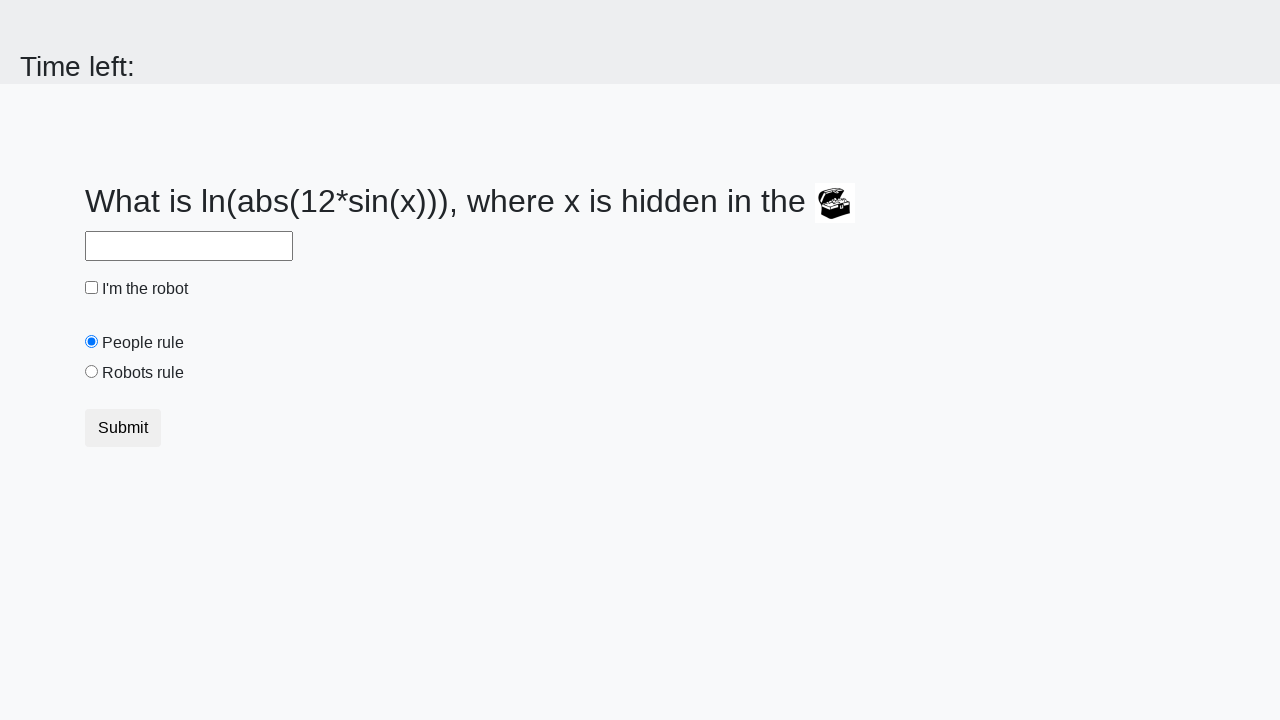

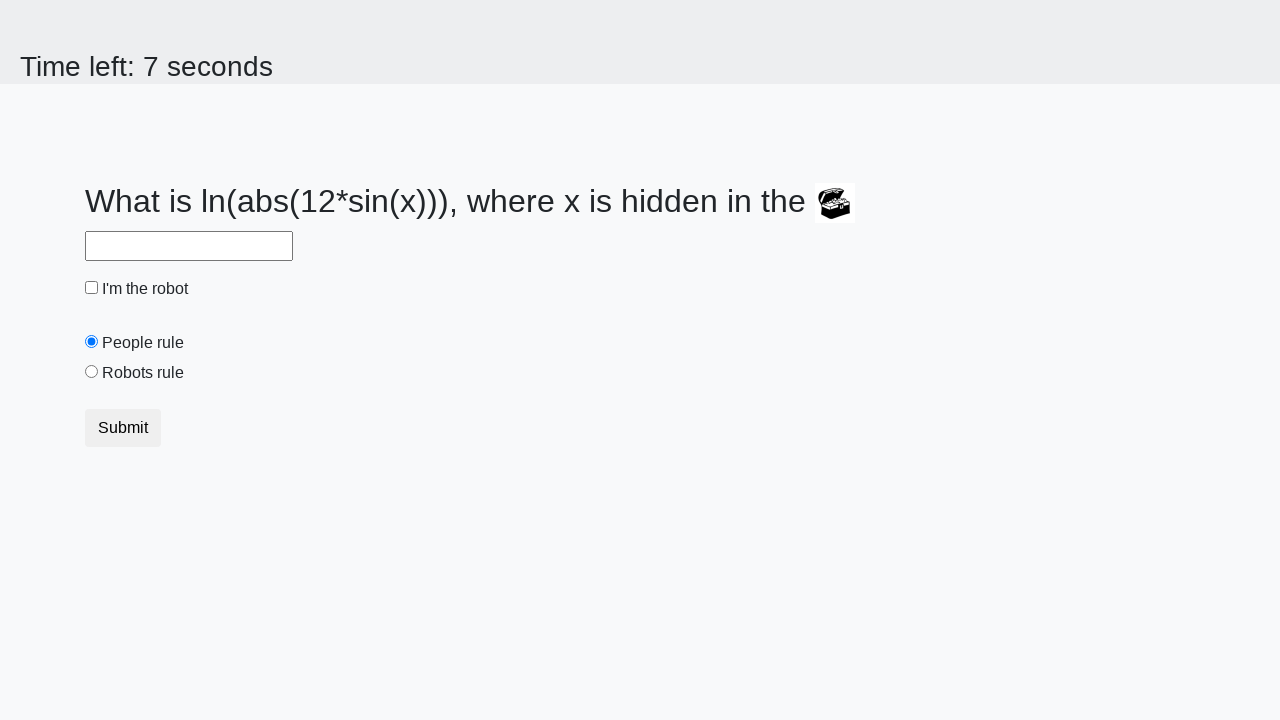